Tests date picker functionality by selecting a specific date (March 2, 1999) from dropdown menus and calendar widget, then interacts with a date-time picker

Starting URL: https://demoqa.com/date-picker

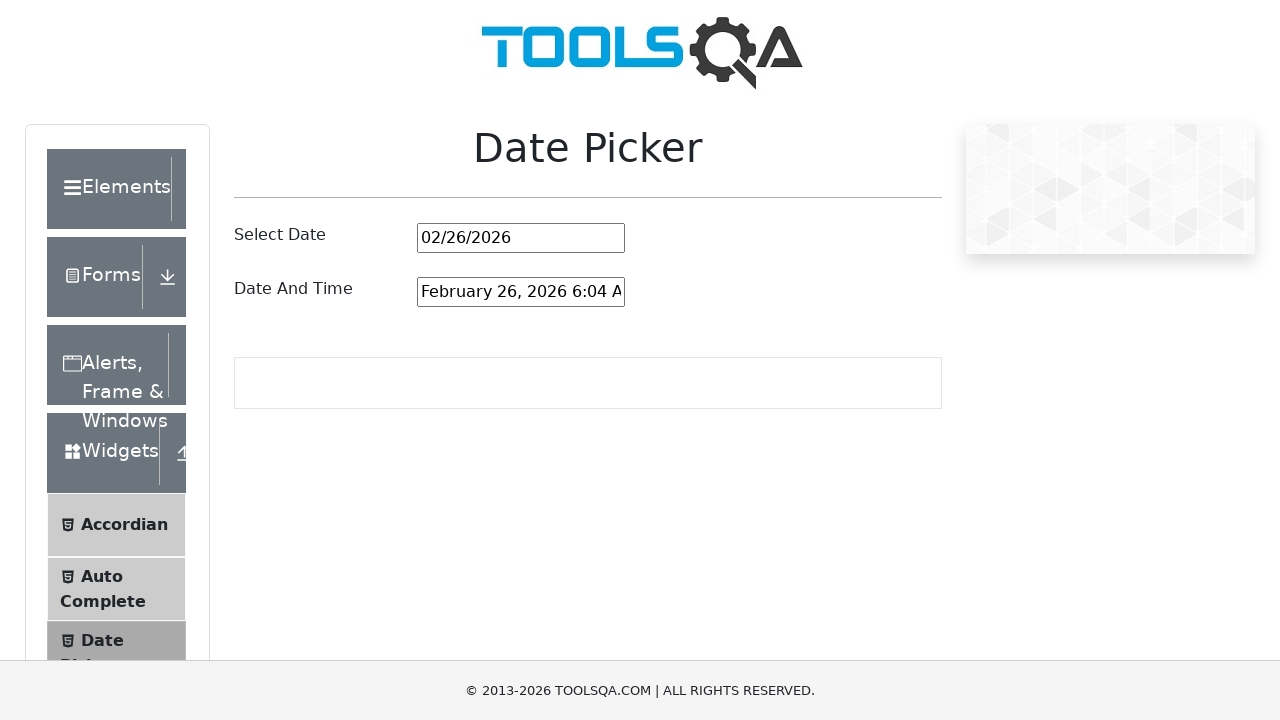

Clicked on date picker input to open calendar at (521, 238) on #datePickerMonthYearInput
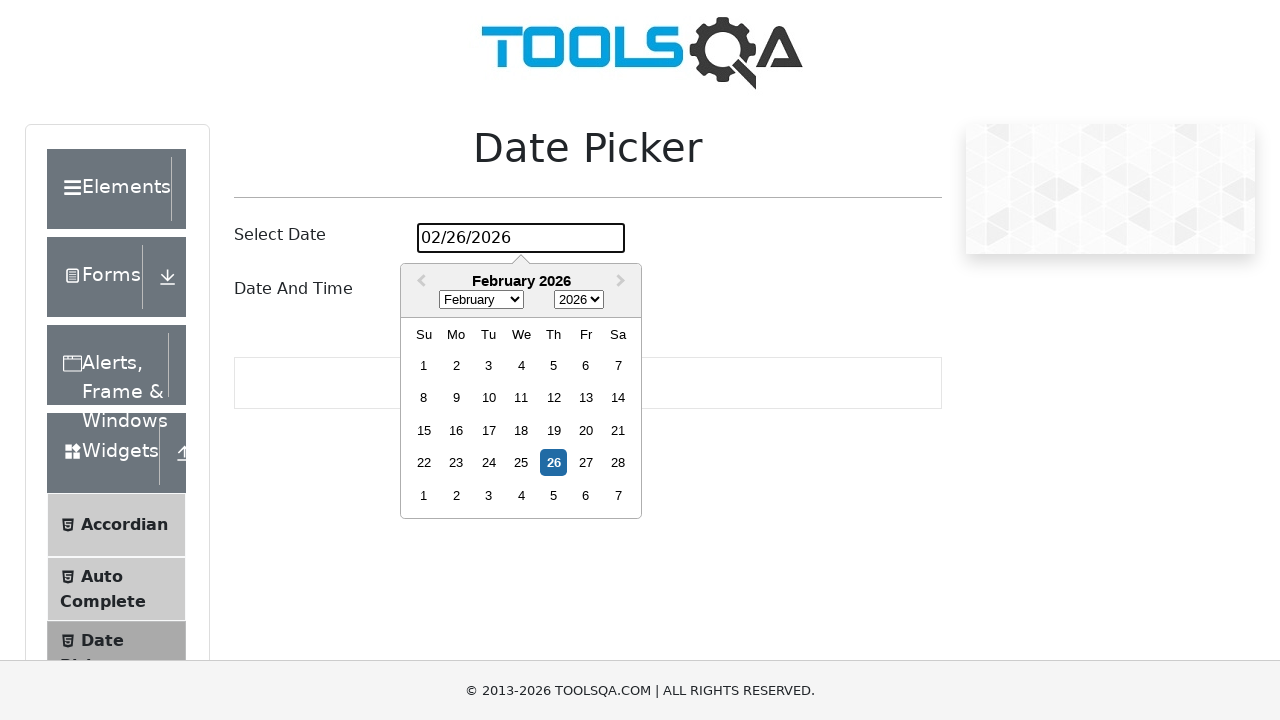

Selected year 1999 from year dropdown on select.react-datepicker__year-select
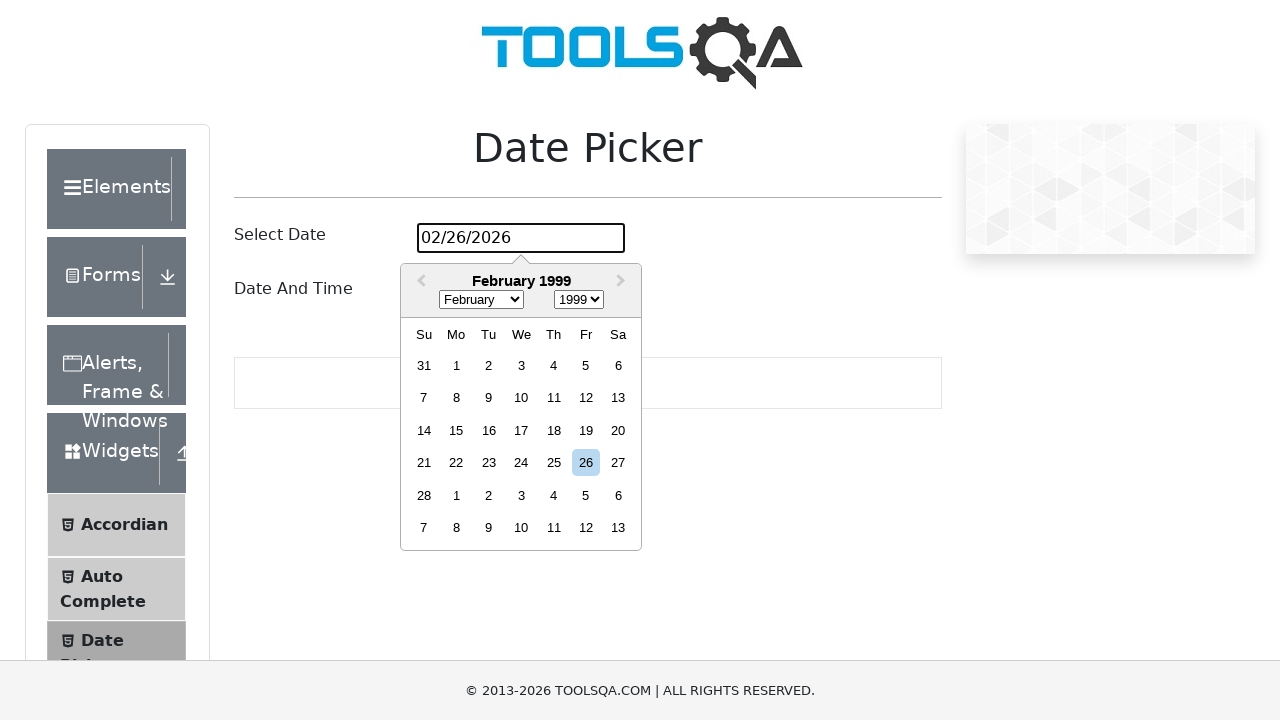

Selected March from month dropdown on select.react-datepicker__month-select
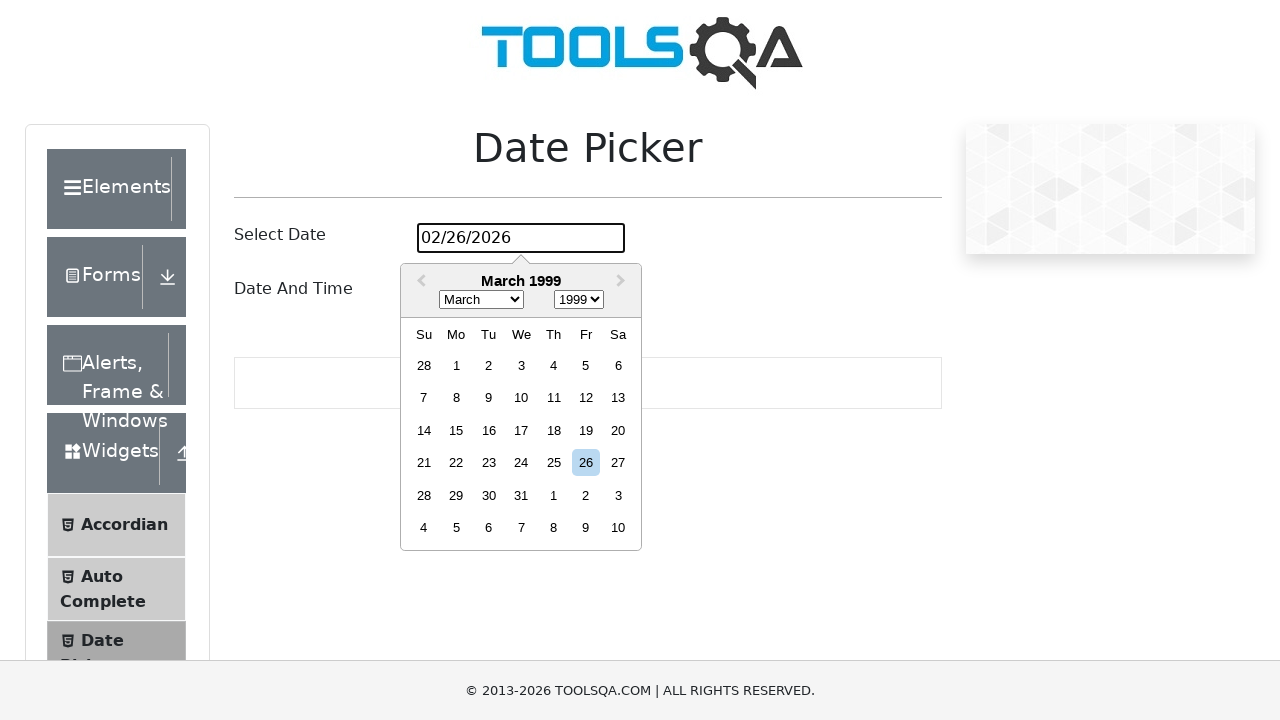

Clicked on March 2nd, 1999 in the calendar at (489, 365) on div[aria-label='Choose Tuesday, March 2nd, 1999']
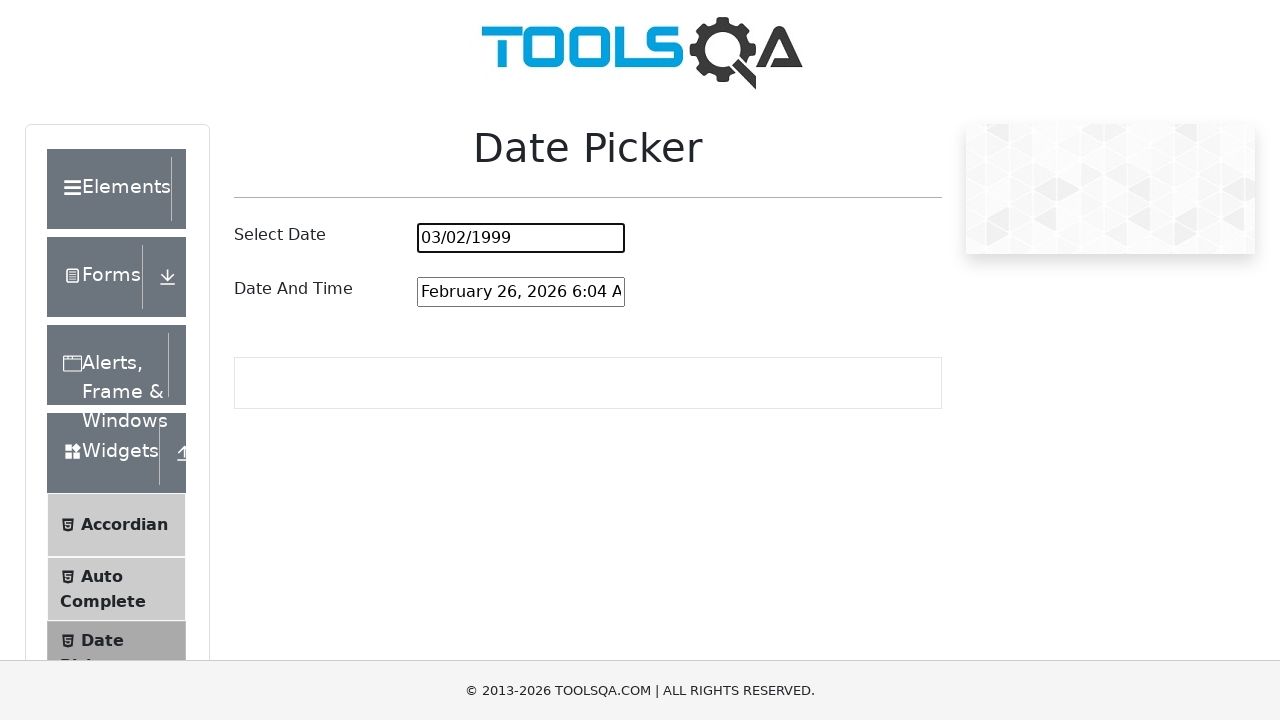

Clicked on date and time picker input at (521, 292) on #dateAndTimePickerInput
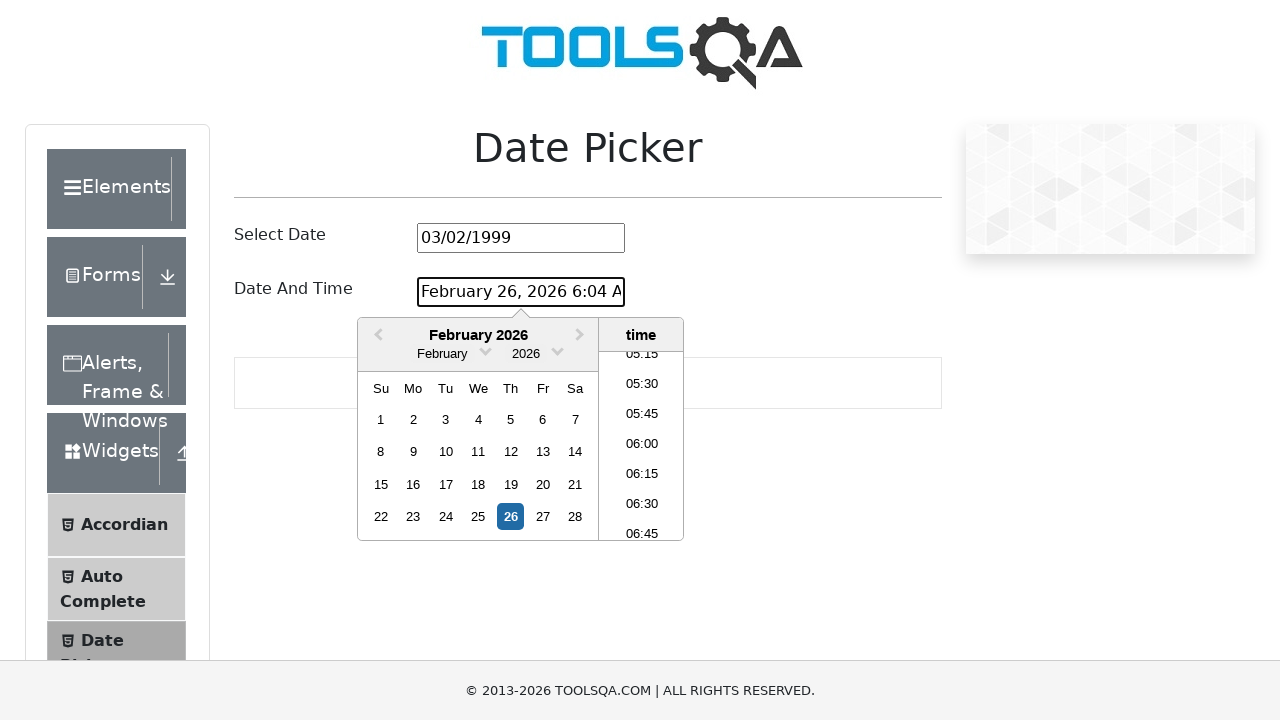

Waited 5 seconds for date-time picker to be visible
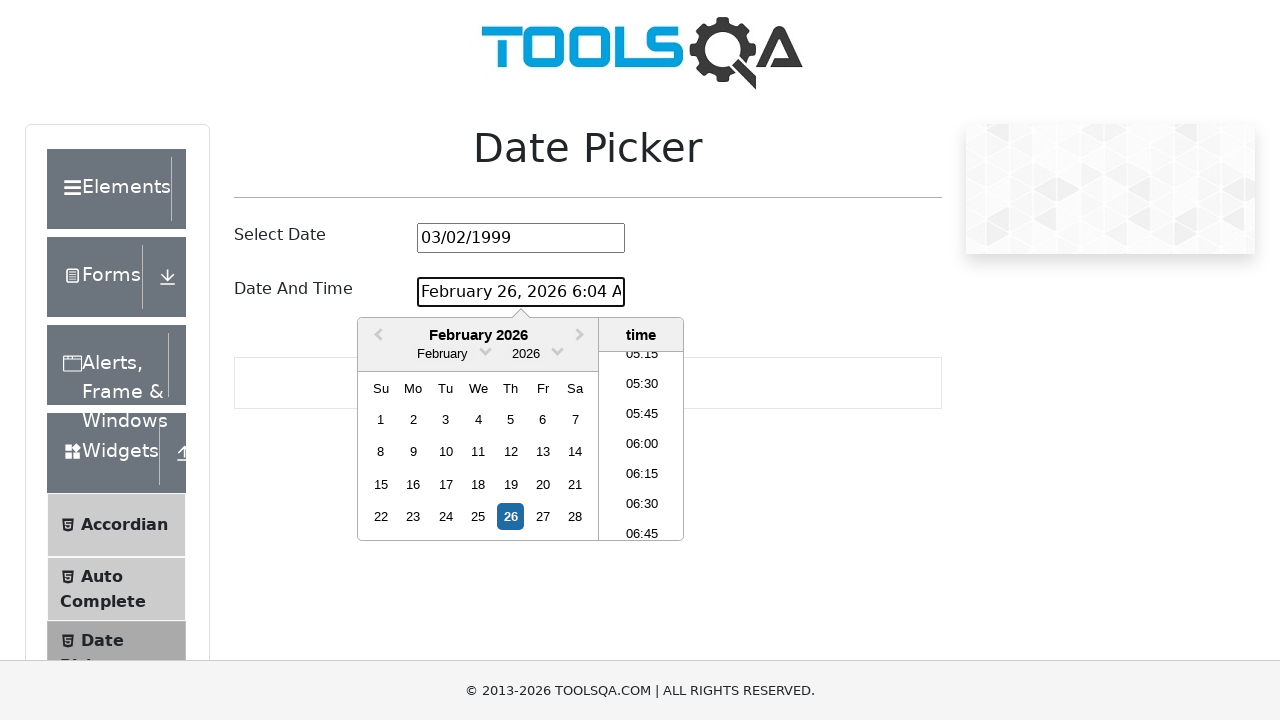

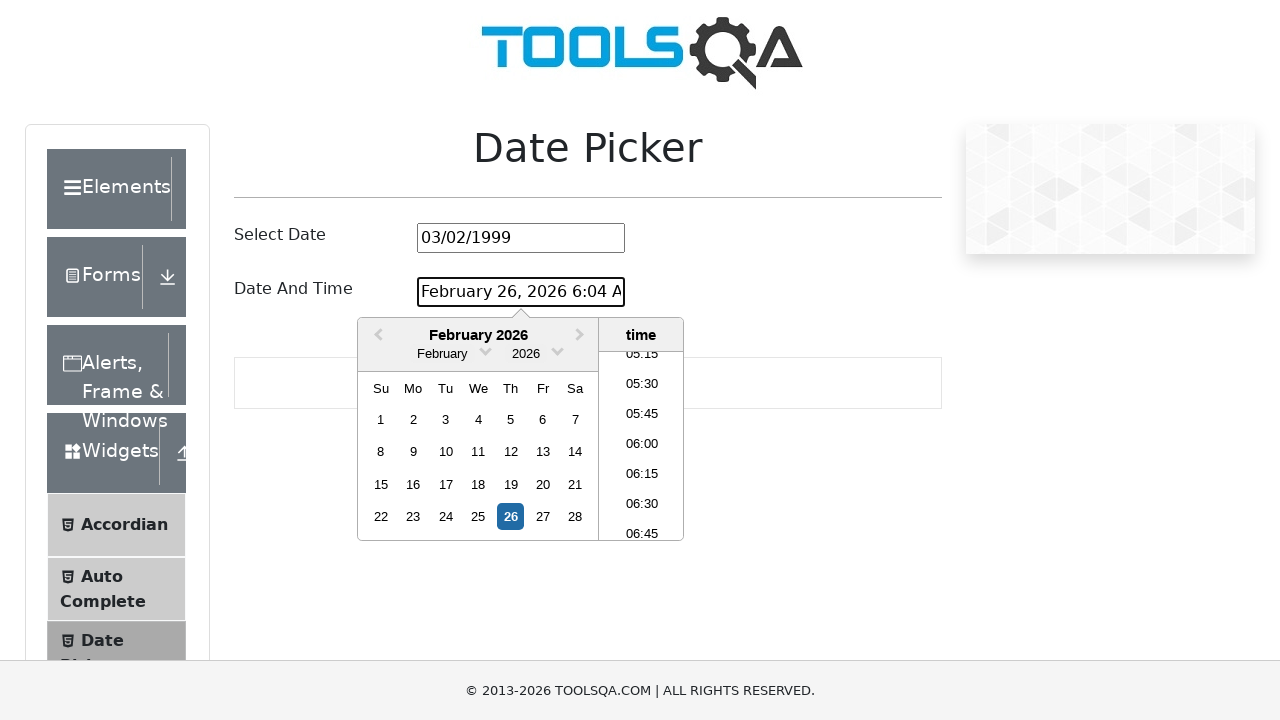